Navigates to a credentials page, waits for it to load, checks for error elements on the page, clicks on the body to trigger lazy-loaded components, and reloads the page to verify stability.

Starting URL: https://wallet-qvobwwier-aiden-lipperts-projects.vercel.app/credentials

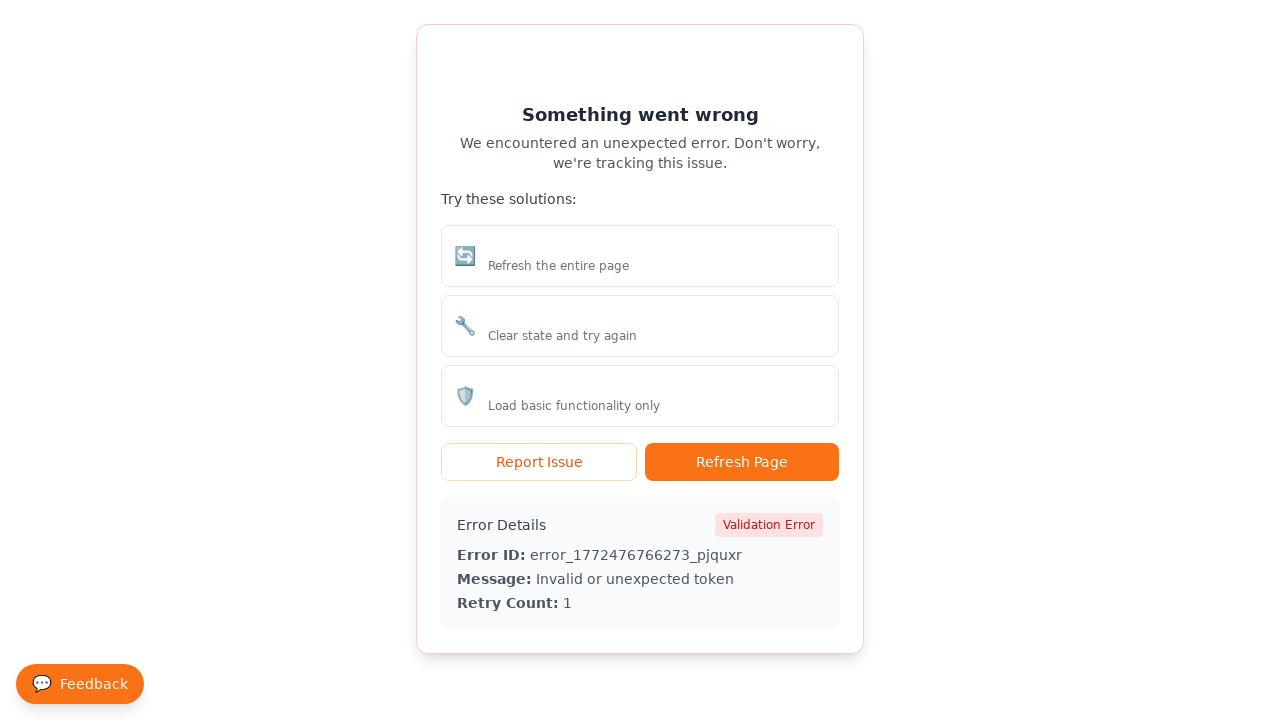

Navigated to credentials page
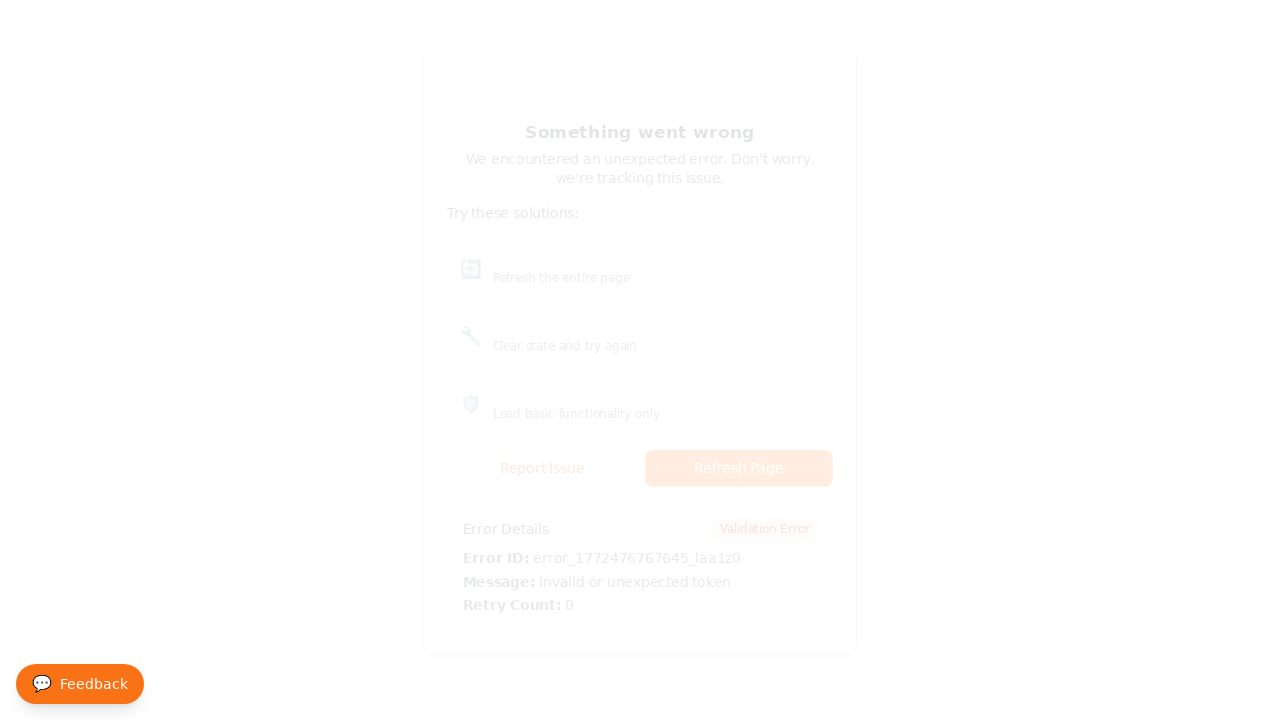

Waited for network idle state
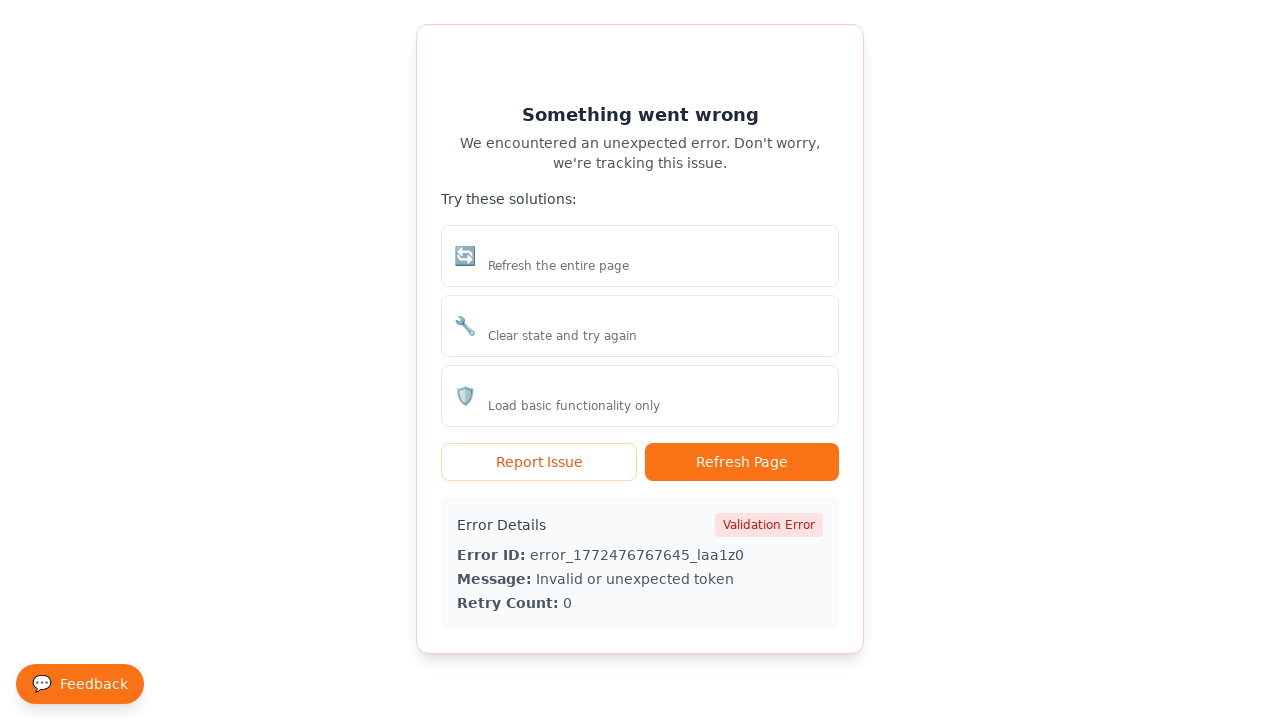

Retrieved page title: PersonaPass - Modern Identity Wallet
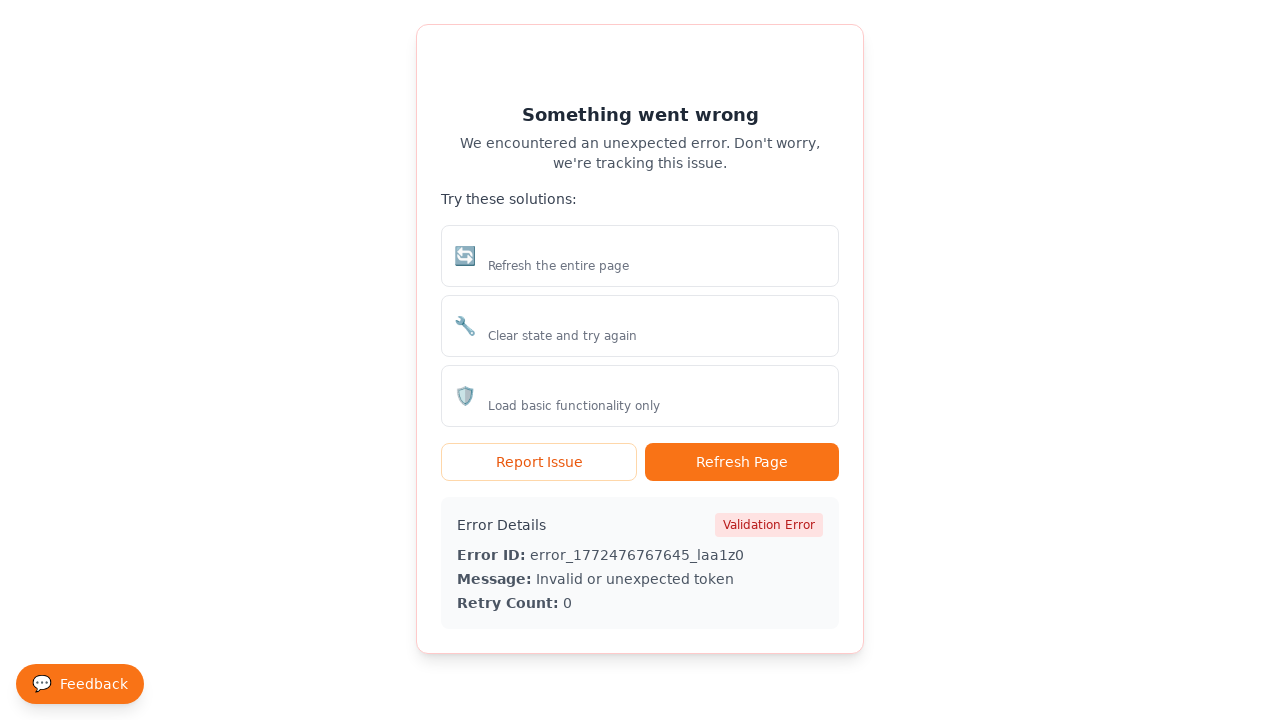

Checked for error elements with selector '[data-testid*="error"]', found 0 element(s)
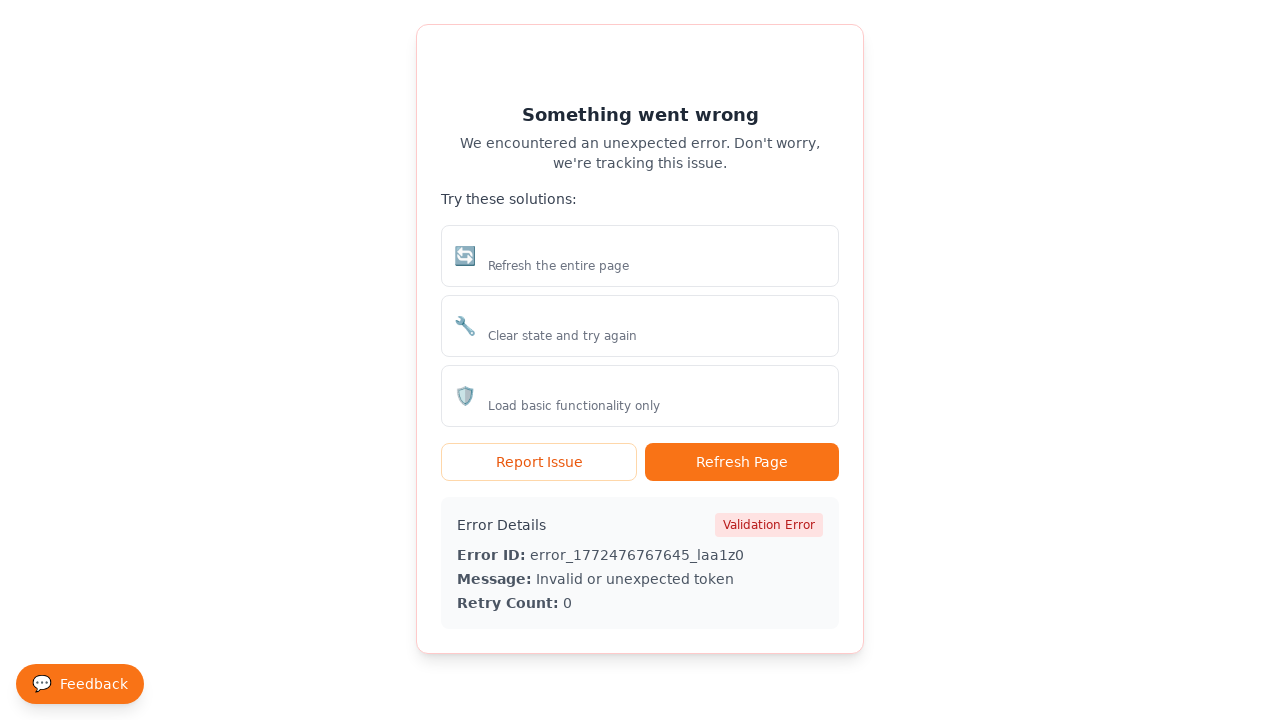

Checked for error elements with selector '.error', found 0 element(s)
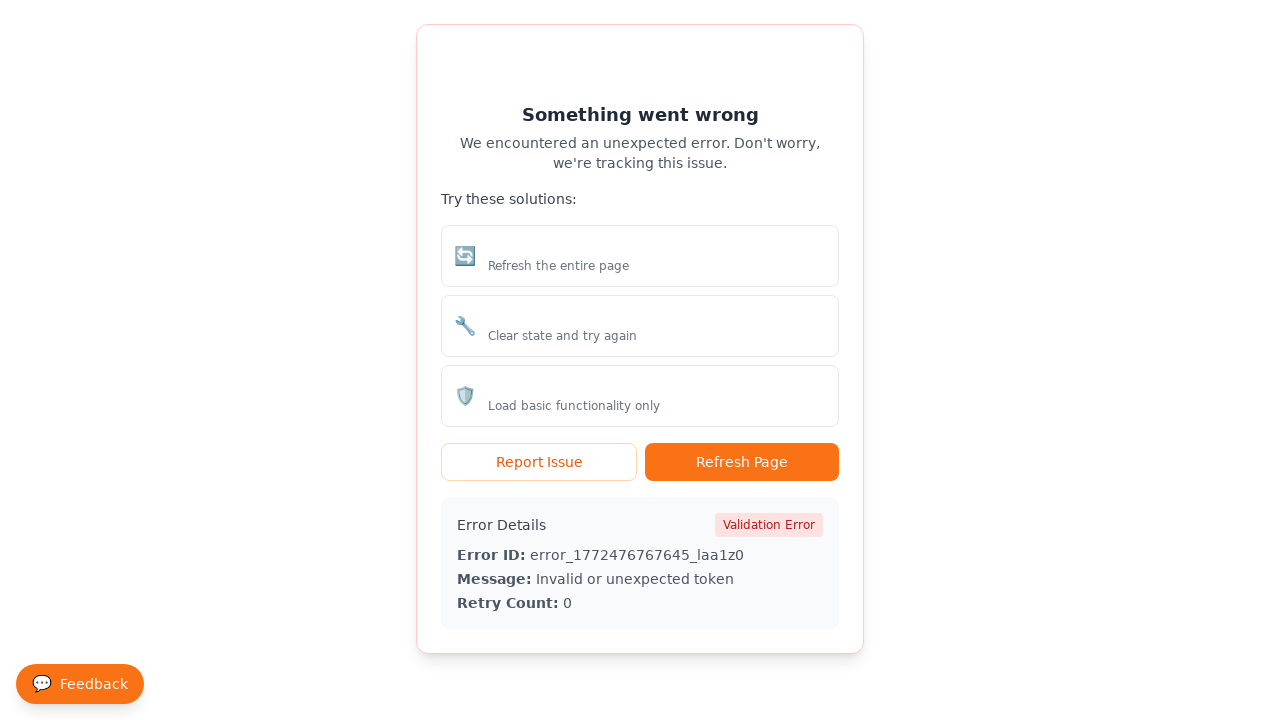

Checked for error elements with selector '[class*="error"]', found 0 element(s)
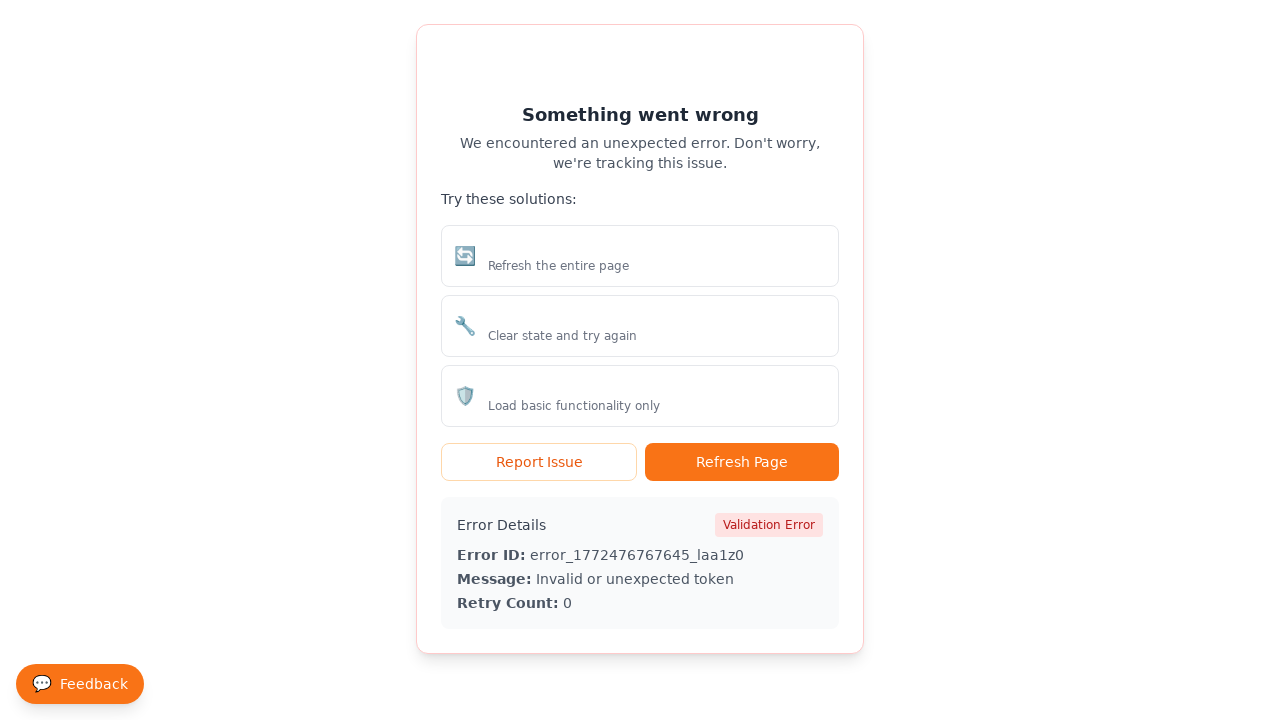

Checked for error elements with selector '[role="alert"]', found 0 element(s)
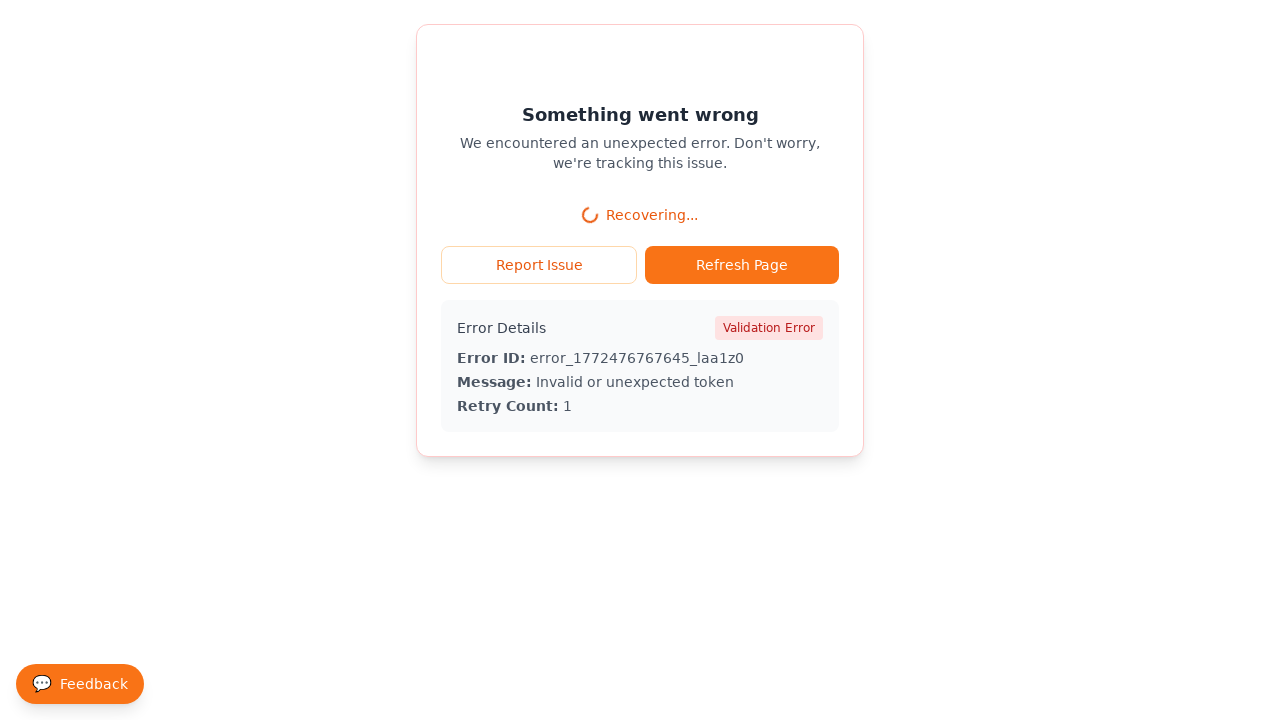

Checked for error elements with selector '.alert-error', found 0 element(s)
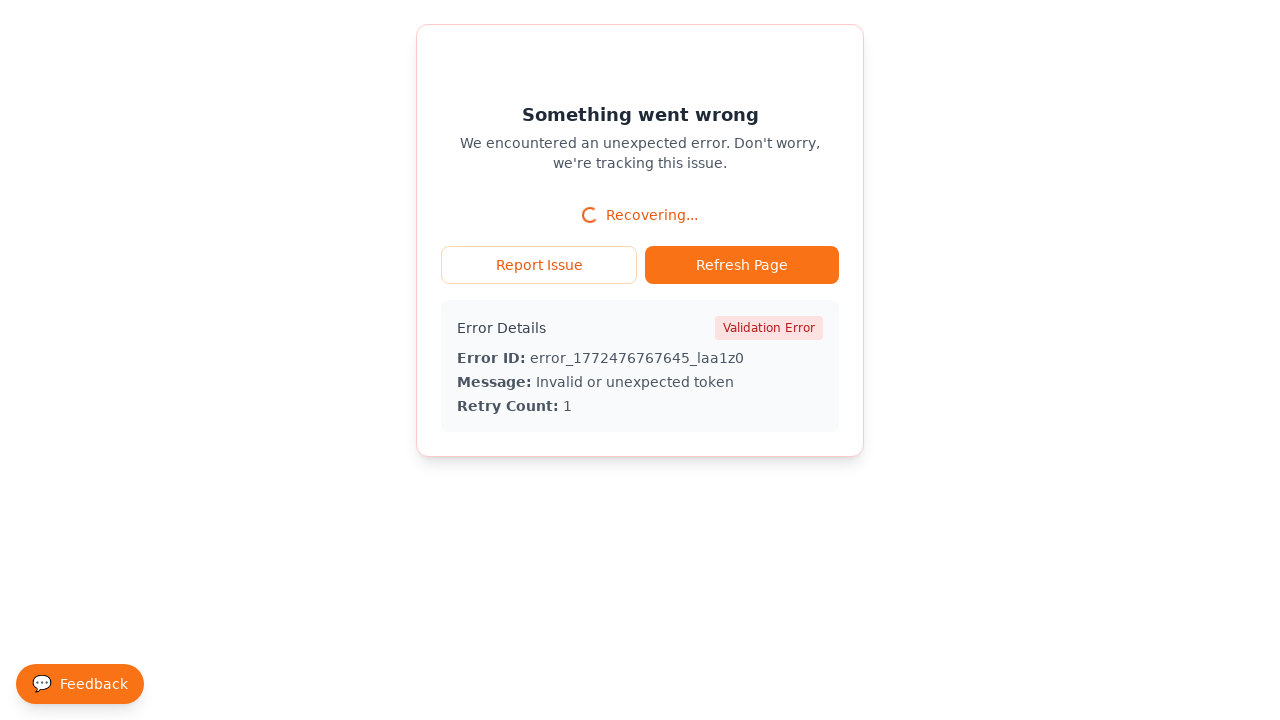

Clicked on body to trigger lazy-loaded components at (640, 360) on body
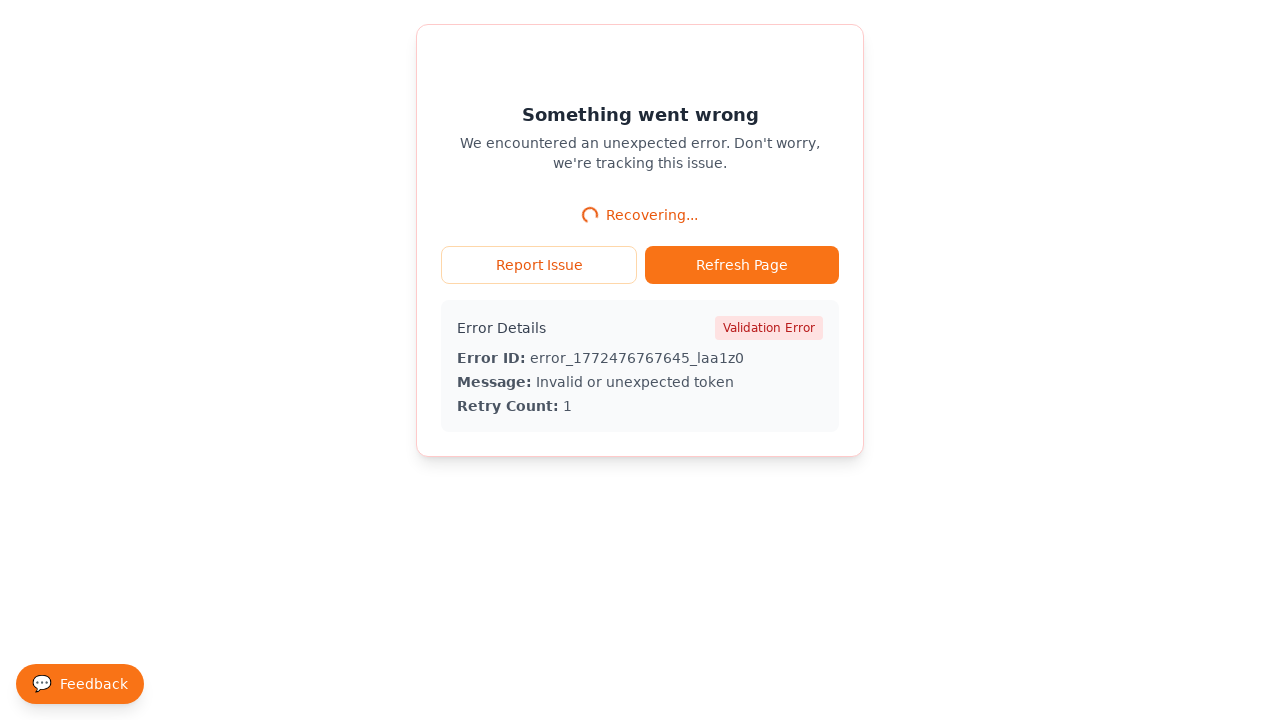

Waited 1 second for dynamic content to load
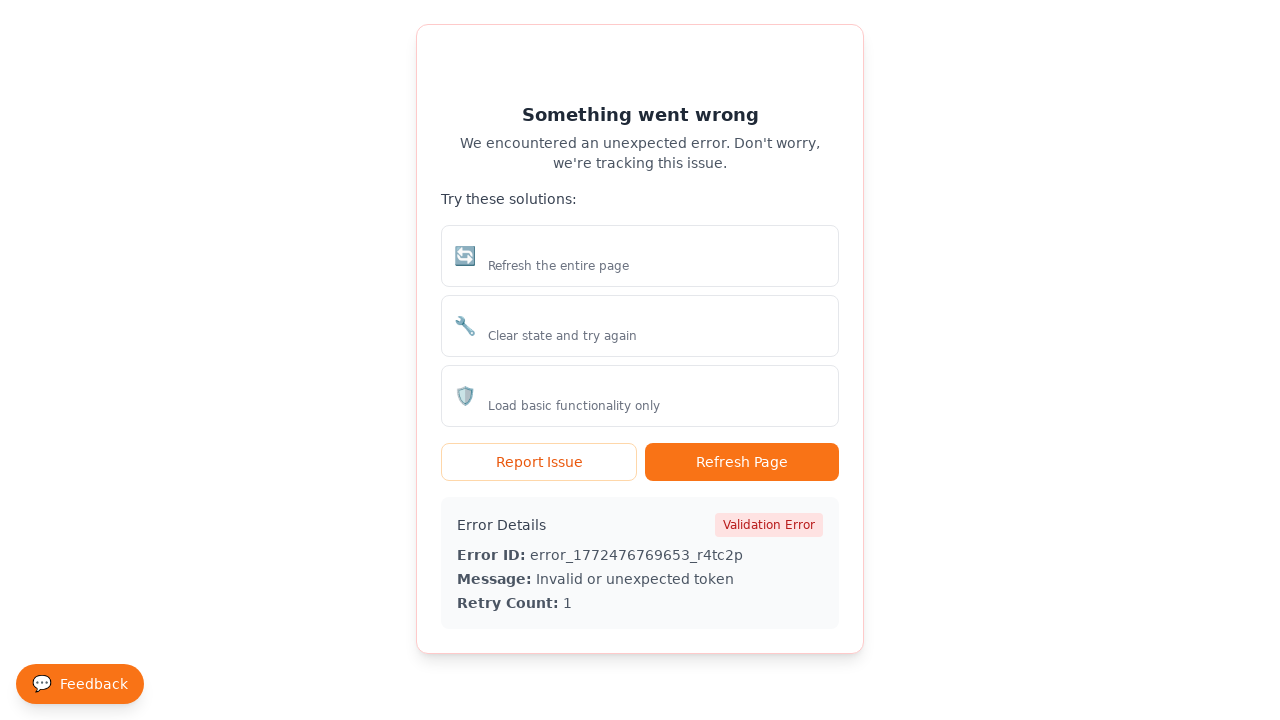

Reloaded page and waited for network idle state
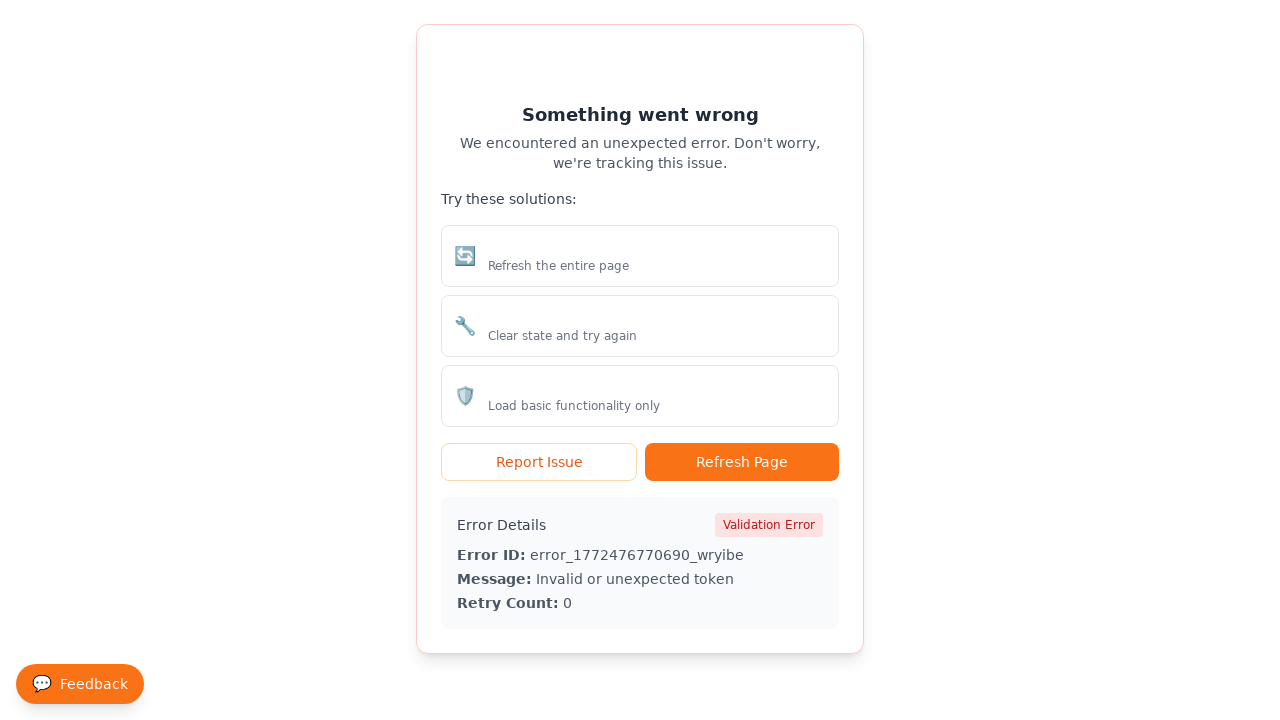

Waited for DOM content to load after page reload
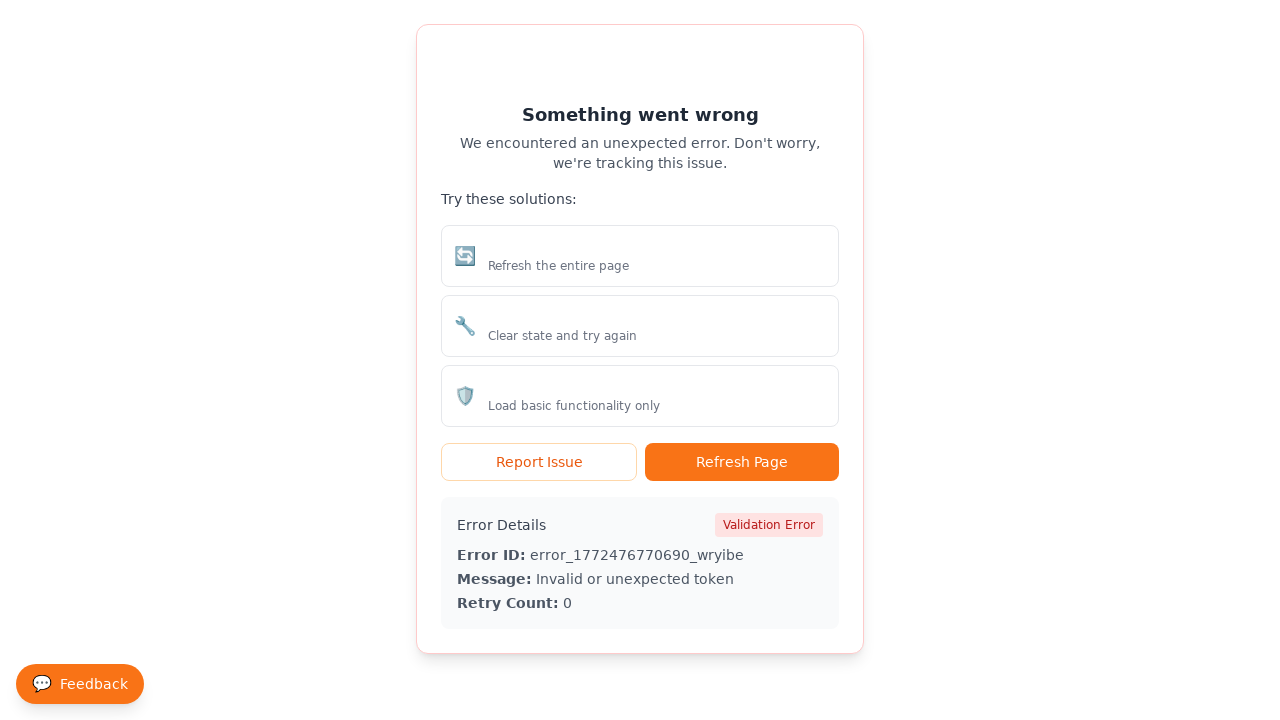

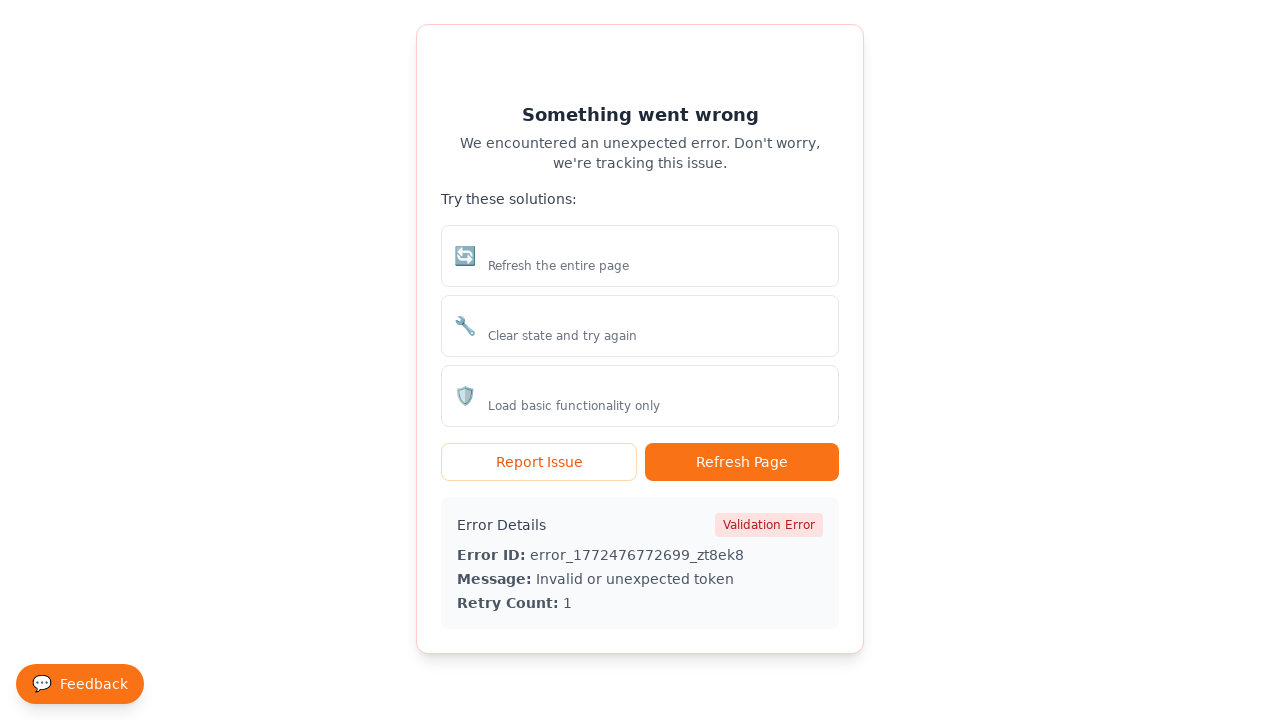